Tests that the currently applied filter link is highlighted with the selected class

Starting URL: https://demo.playwright.dev/todomvc

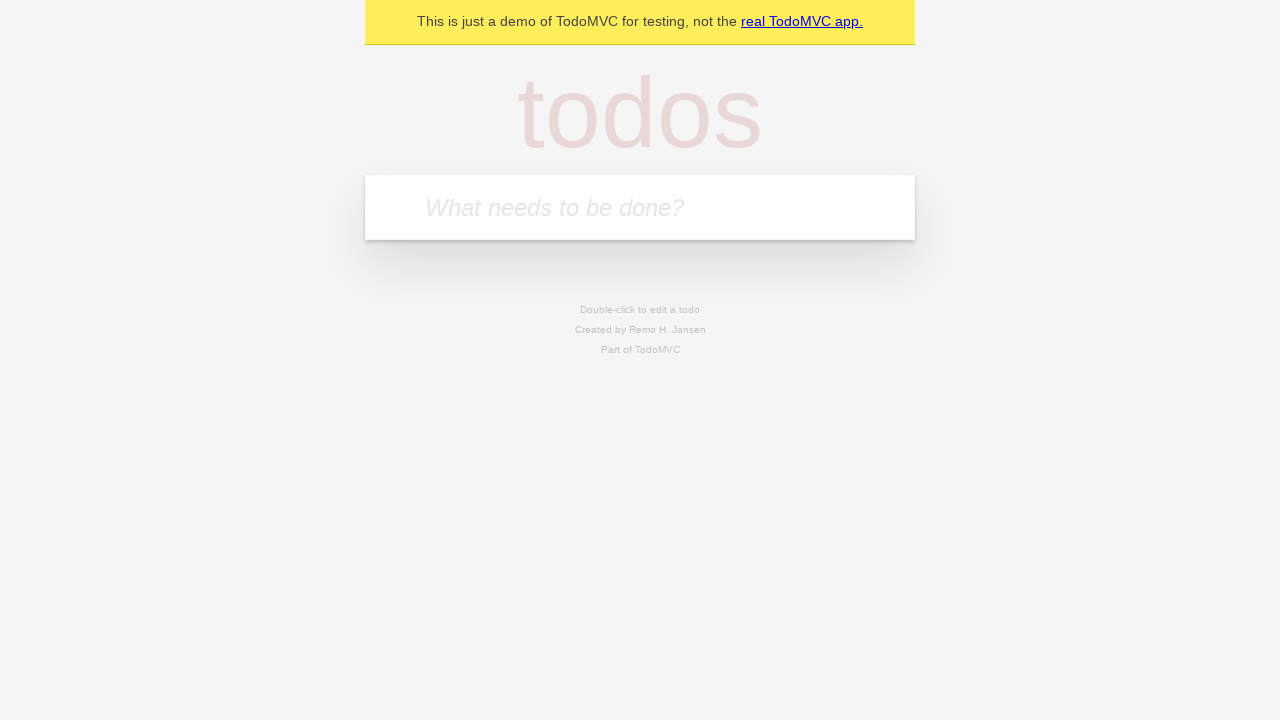

Filled todo input with 'buy some cheese' on internal:attr=[placeholder="What needs to be done?"i]
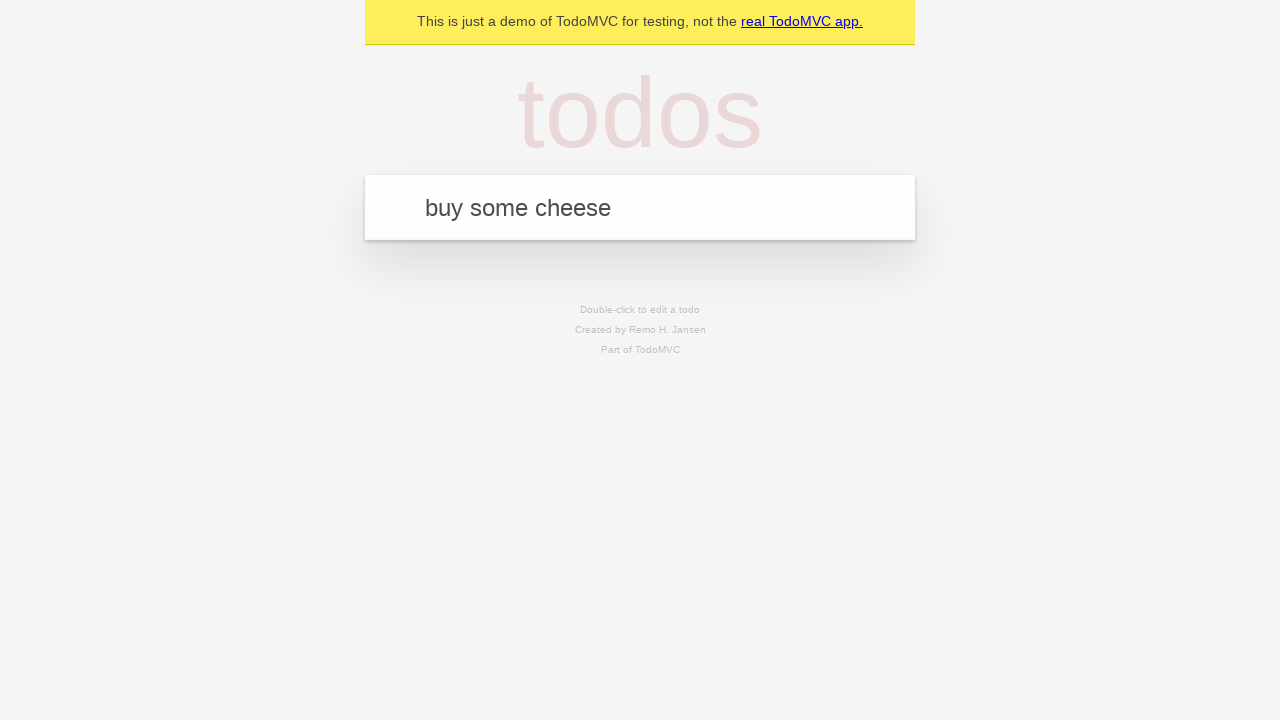

Pressed Enter to add first todo on internal:attr=[placeholder="What needs to be done?"i]
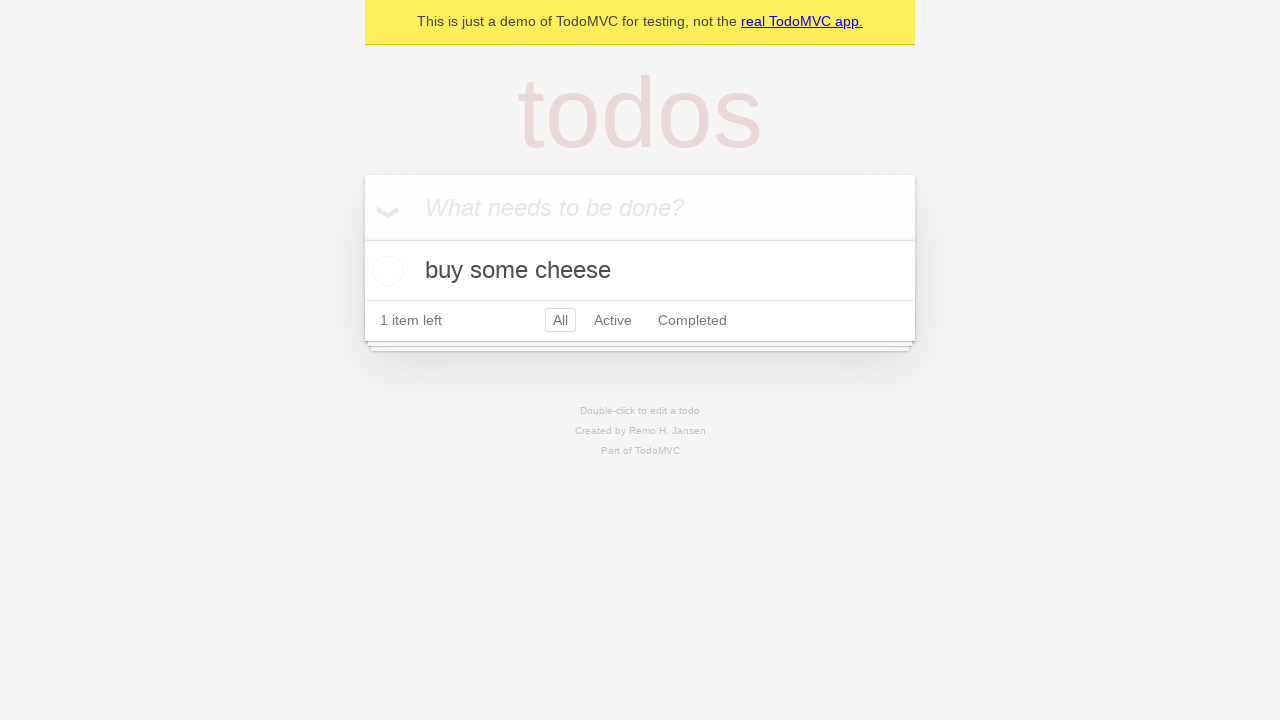

Filled todo input with 'feed the cat' on internal:attr=[placeholder="What needs to be done?"i]
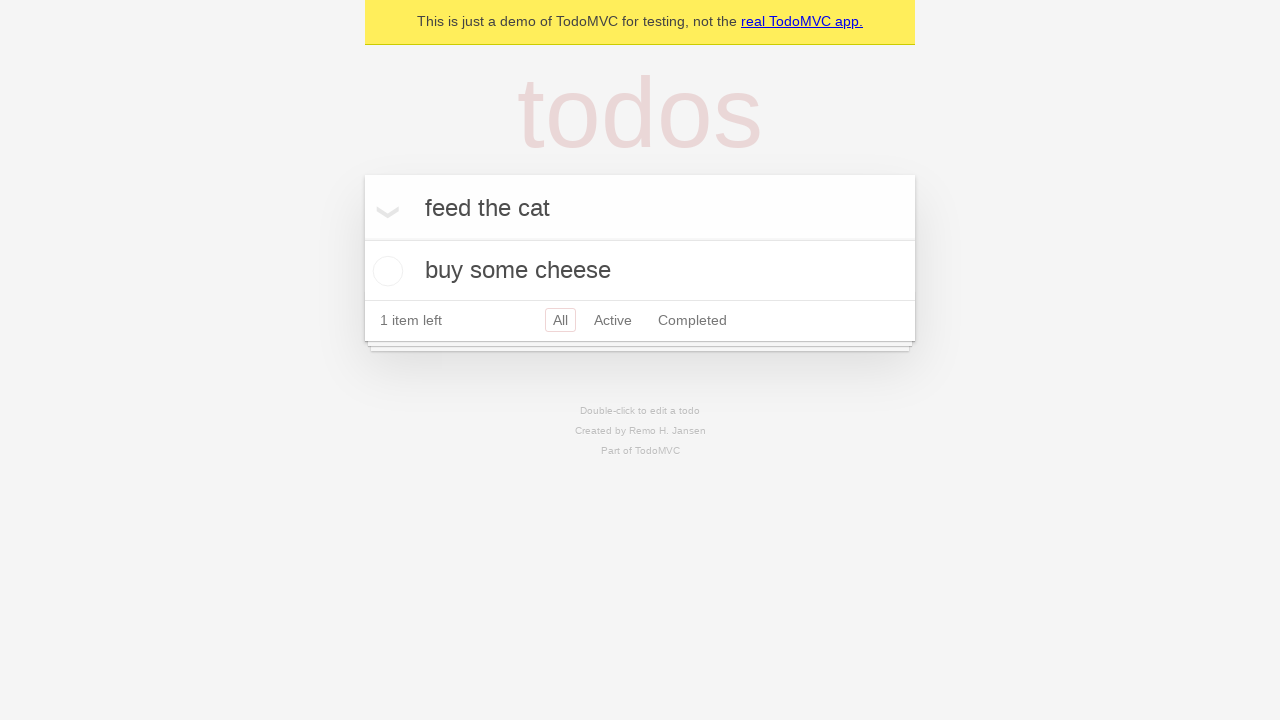

Pressed Enter to add second todo on internal:attr=[placeholder="What needs to be done?"i]
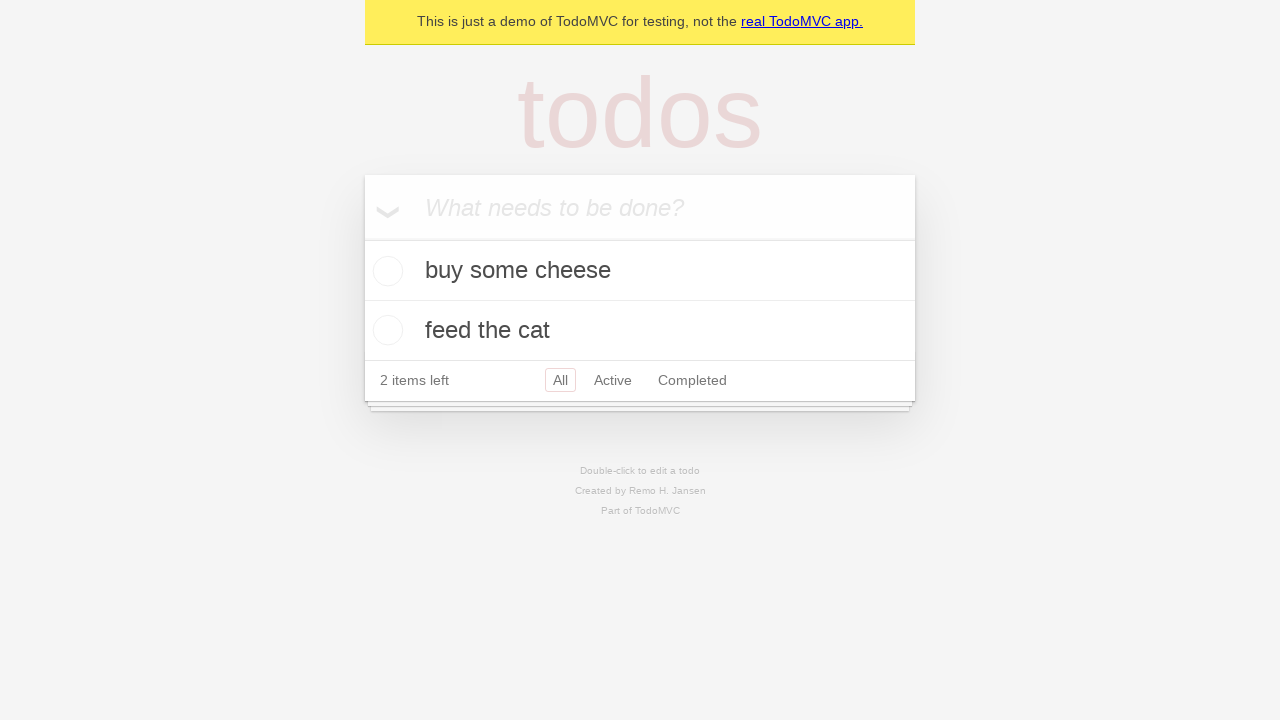

Filled todo input with 'book a doctors appointment' on internal:attr=[placeholder="What needs to be done?"i]
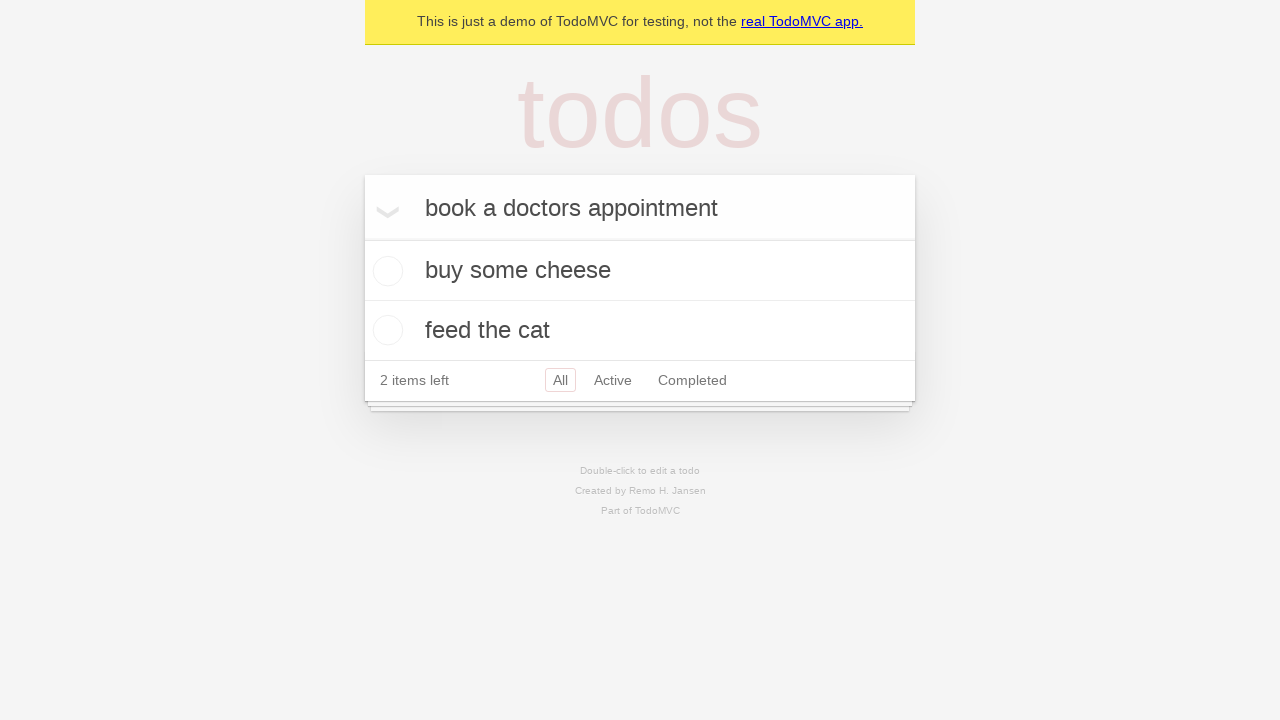

Pressed Enter to add third todo on internal:attr=[placeholder="What needs to be done?"i]
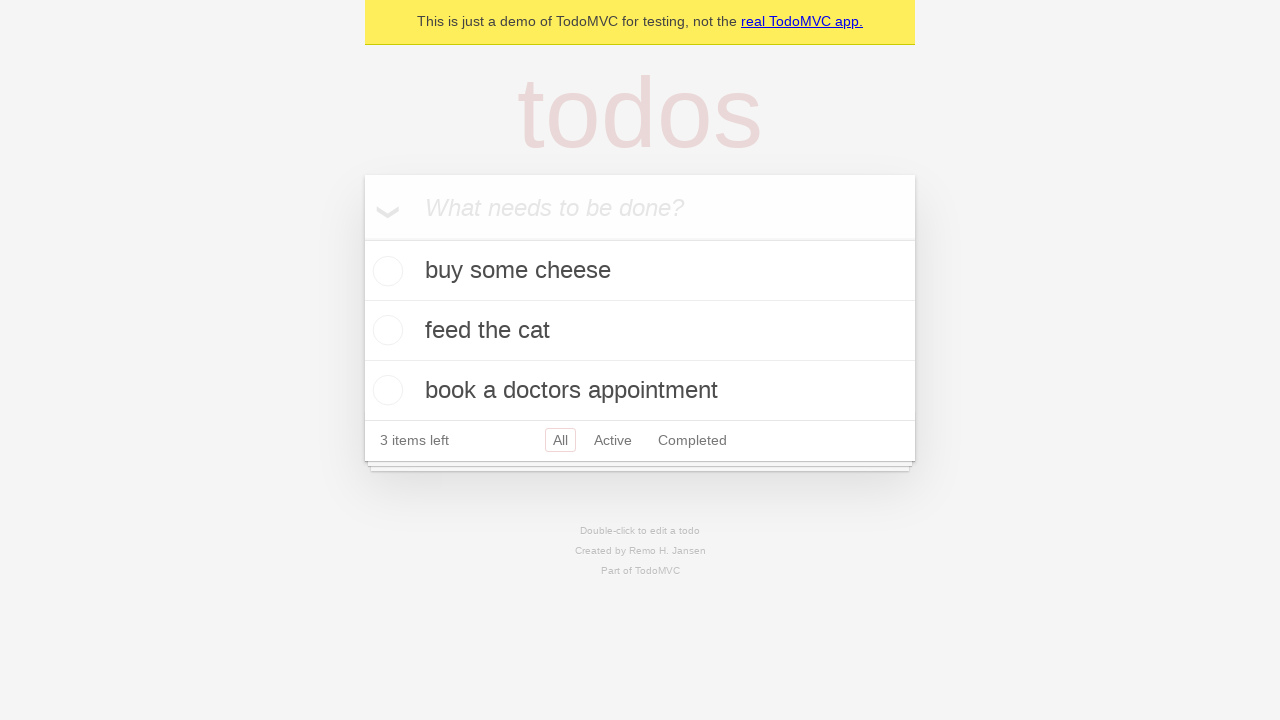

Waited for all three todos to appear in the list
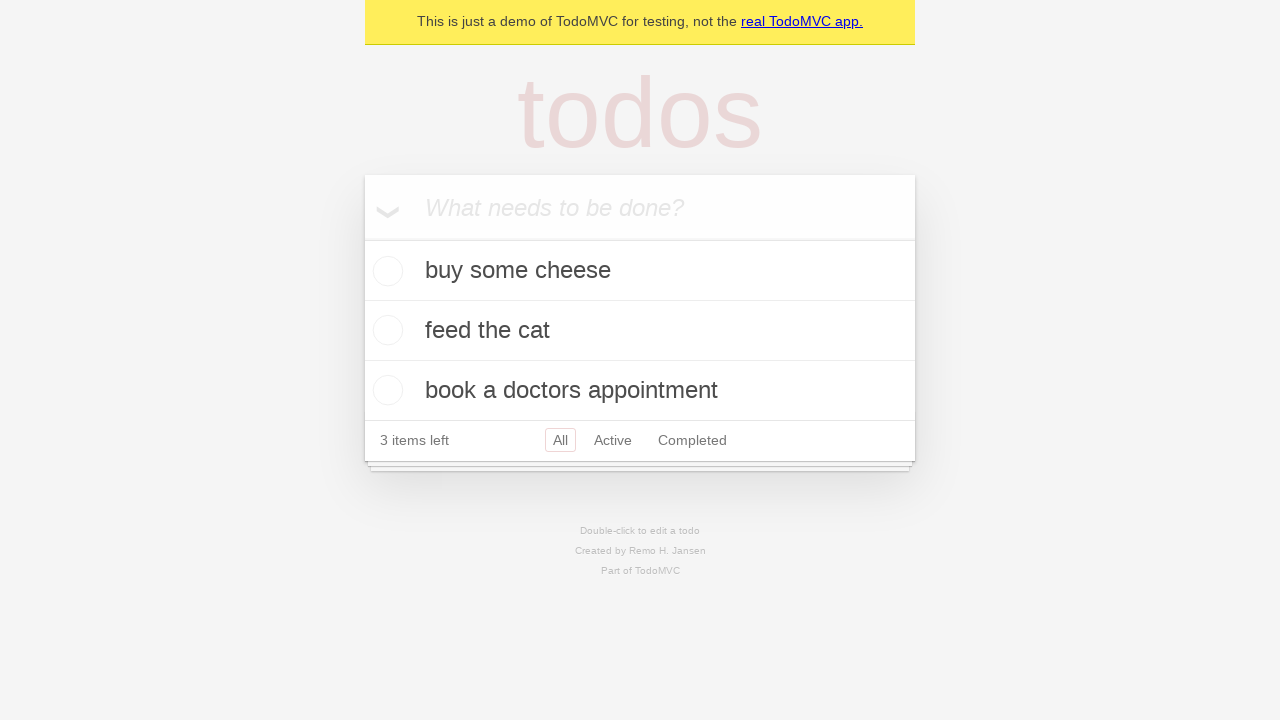

Clicked Active filter link at (613, 440) on internal:role=link[name="Active"i]
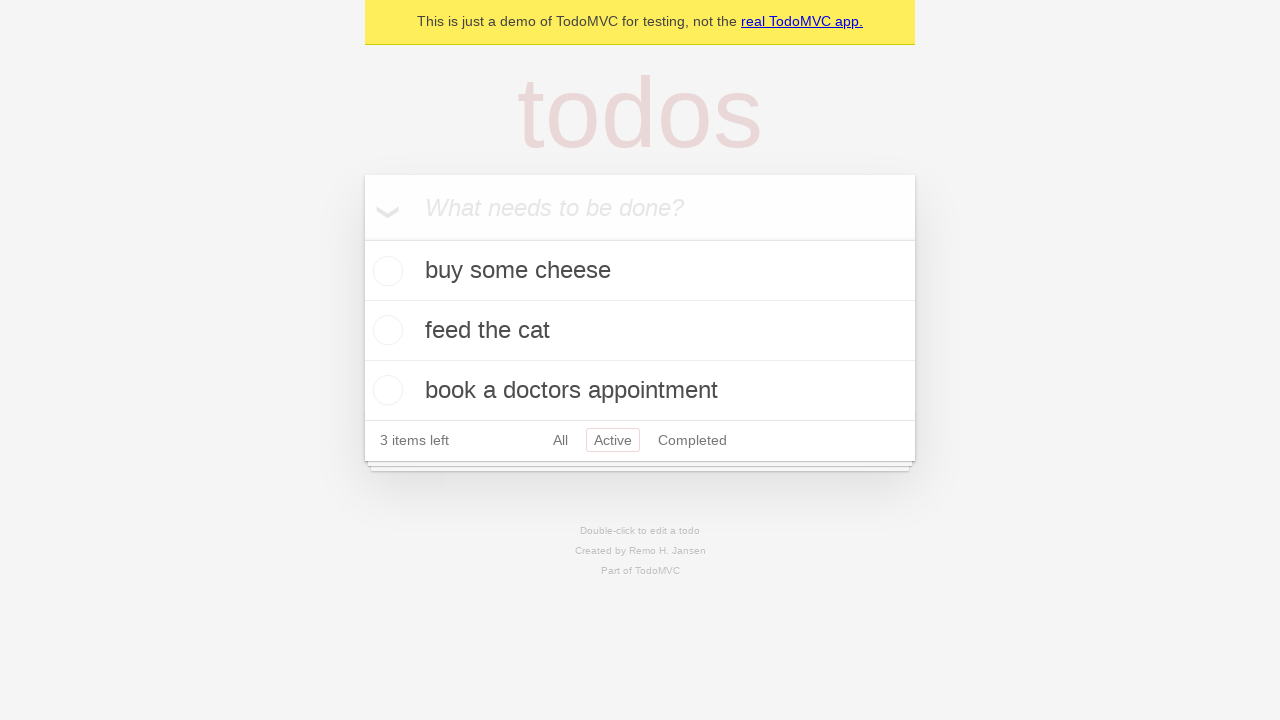

Clicked Completed filter link to verify currently applied filter is highlighted with selected class at (692, 440) on internal:role=link[name="Completed"i]
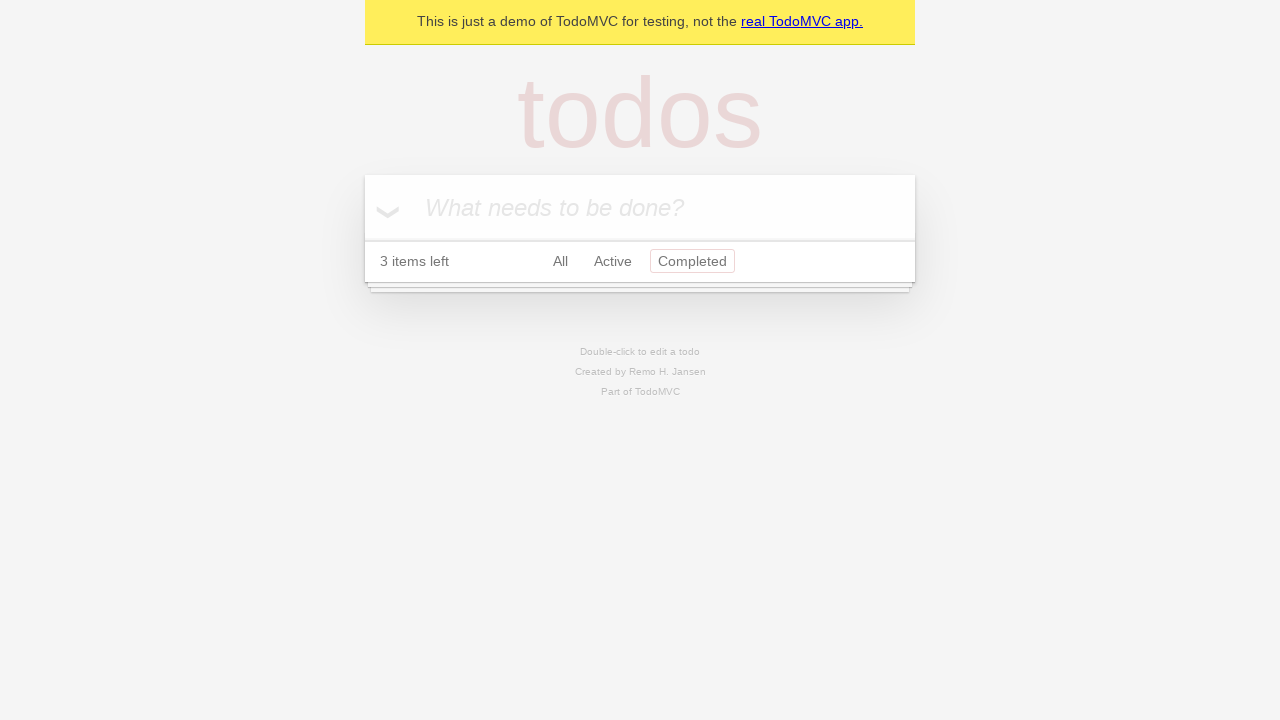

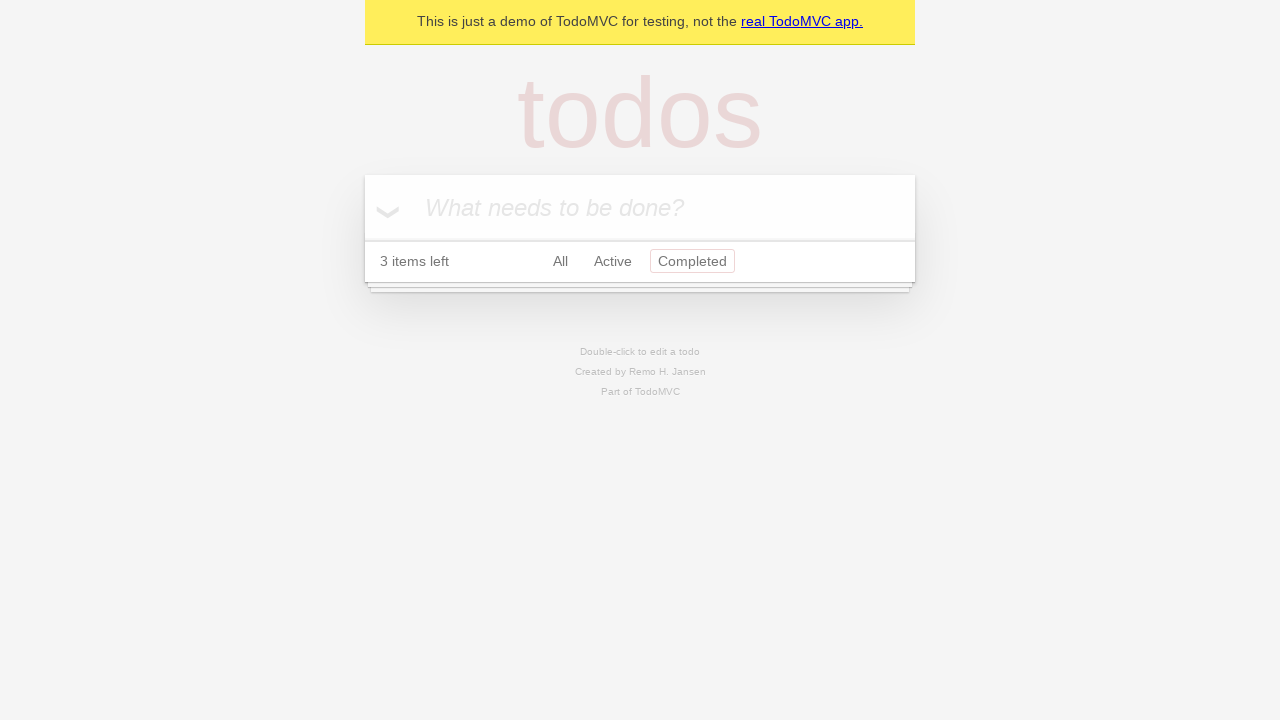